Tests checkbox and radio button functionality on a practice page by clicking a checkbox, verifying its selection state, clicking a radio button, and checking if a related div element becomes enabled

Starting URL: https://rahulshettyacademy.com/dropdownsPractise/

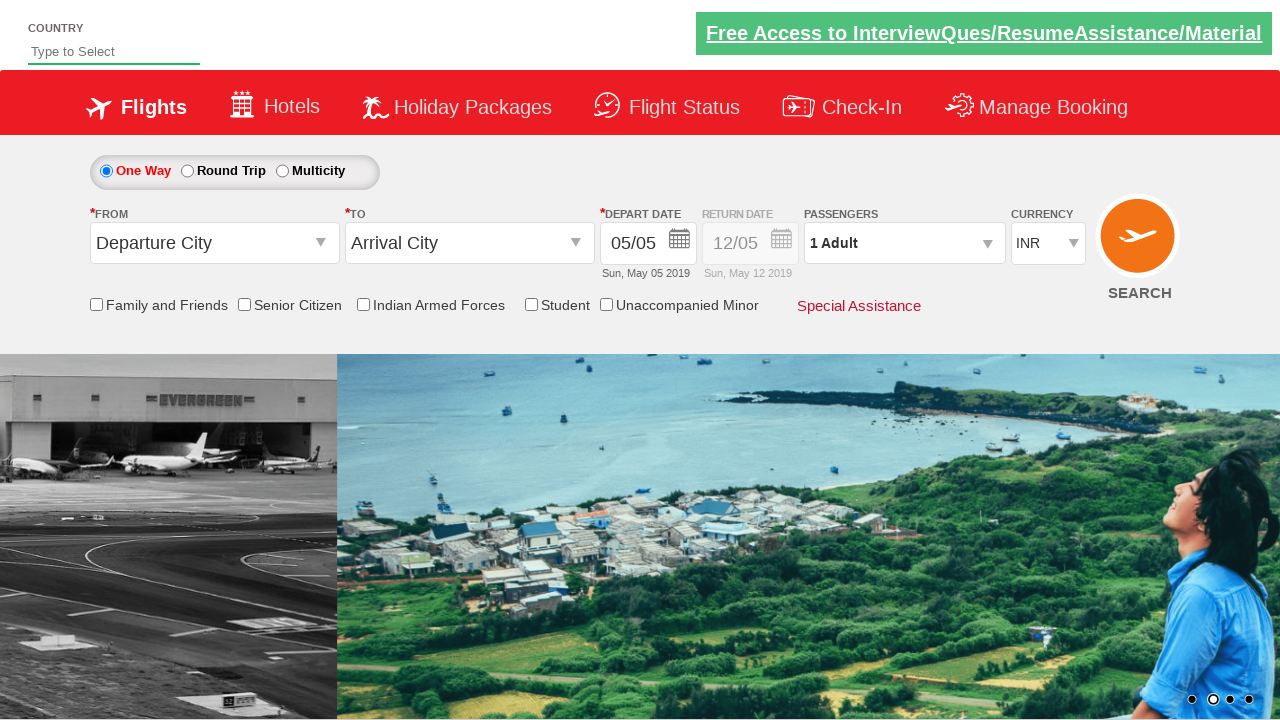

Located friends and family checkbox
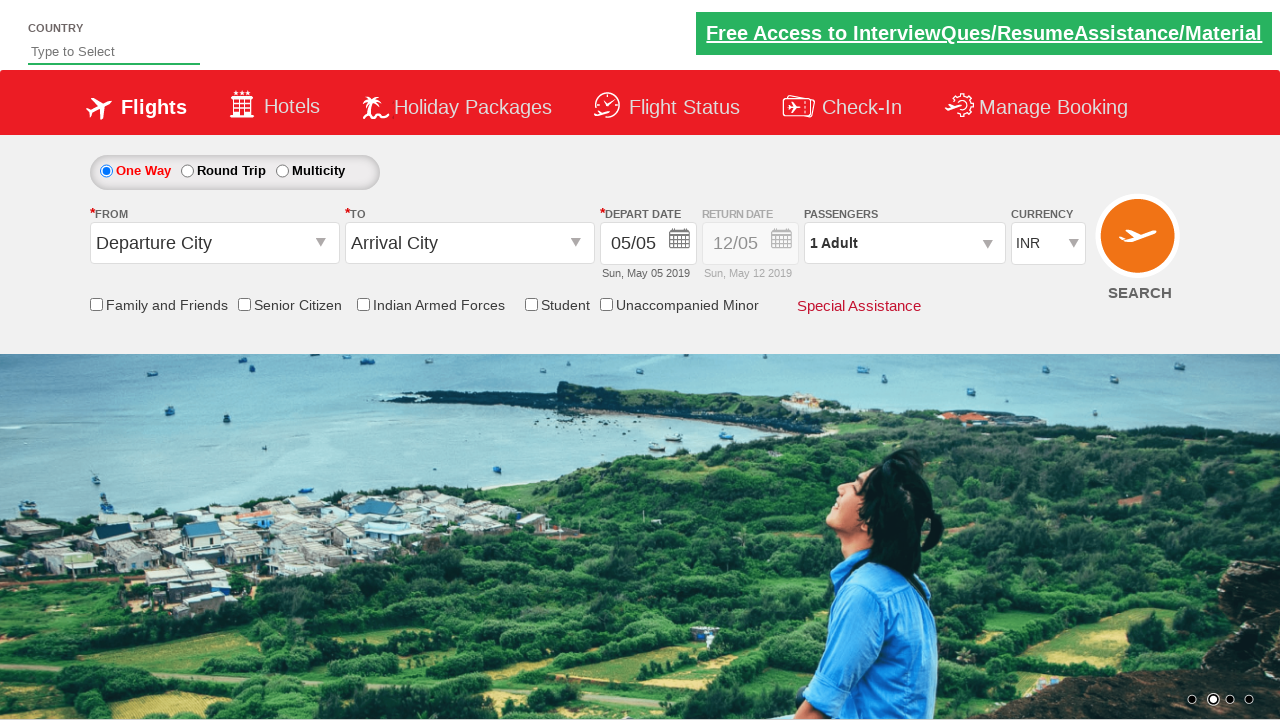

Checked initial state of friends and family checkbox
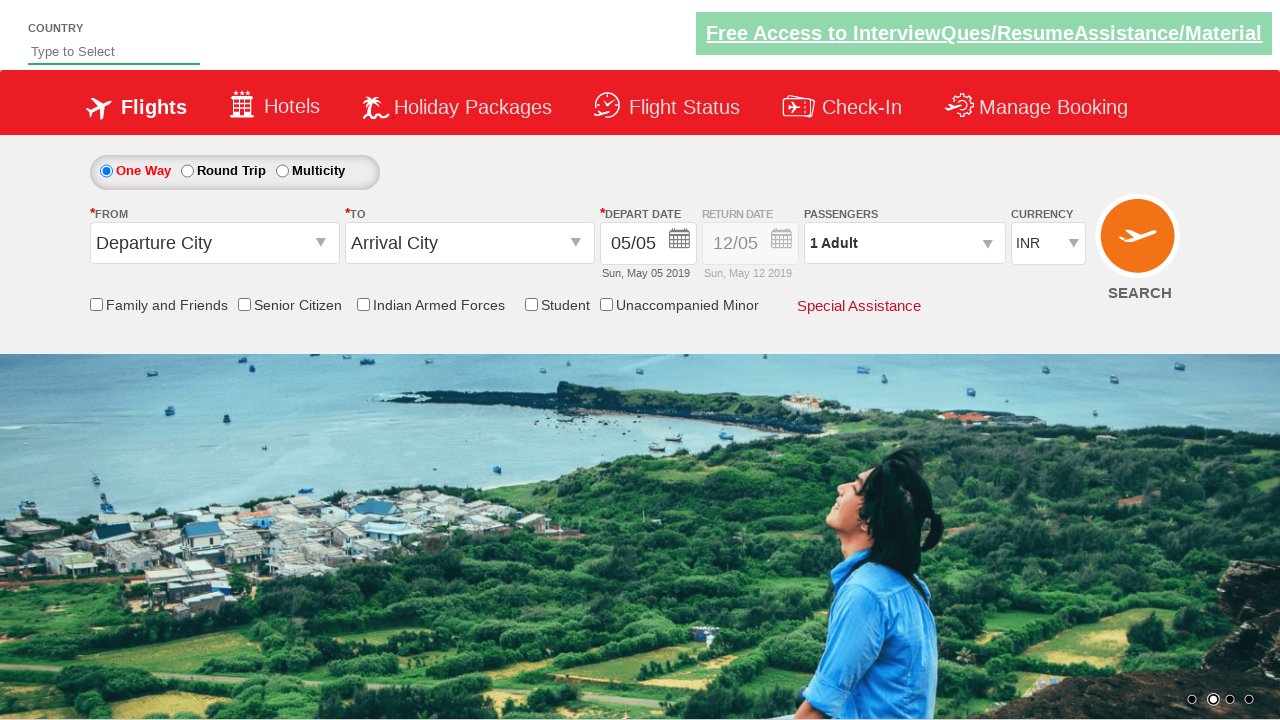

Clicked friends and family checkbox at (96, 304) on #ctl00_mainContent_chk_friendsandfamily
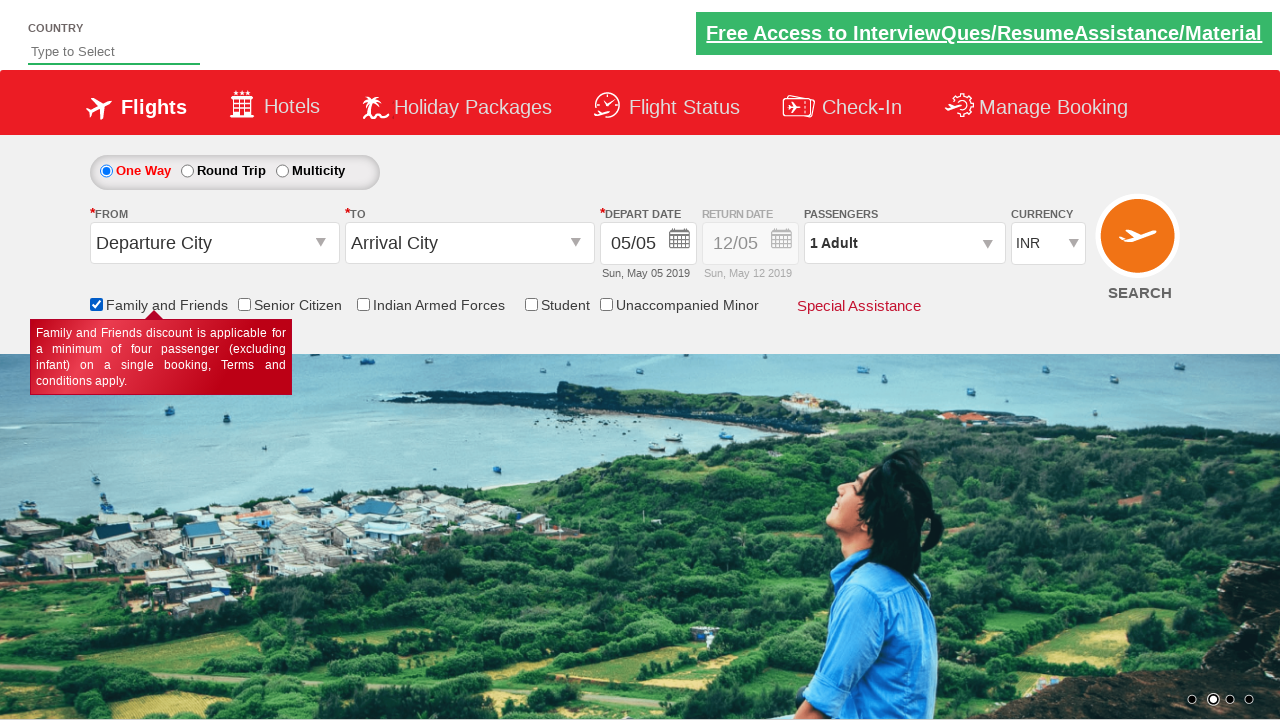

Verified friends and family checkbox is now selected
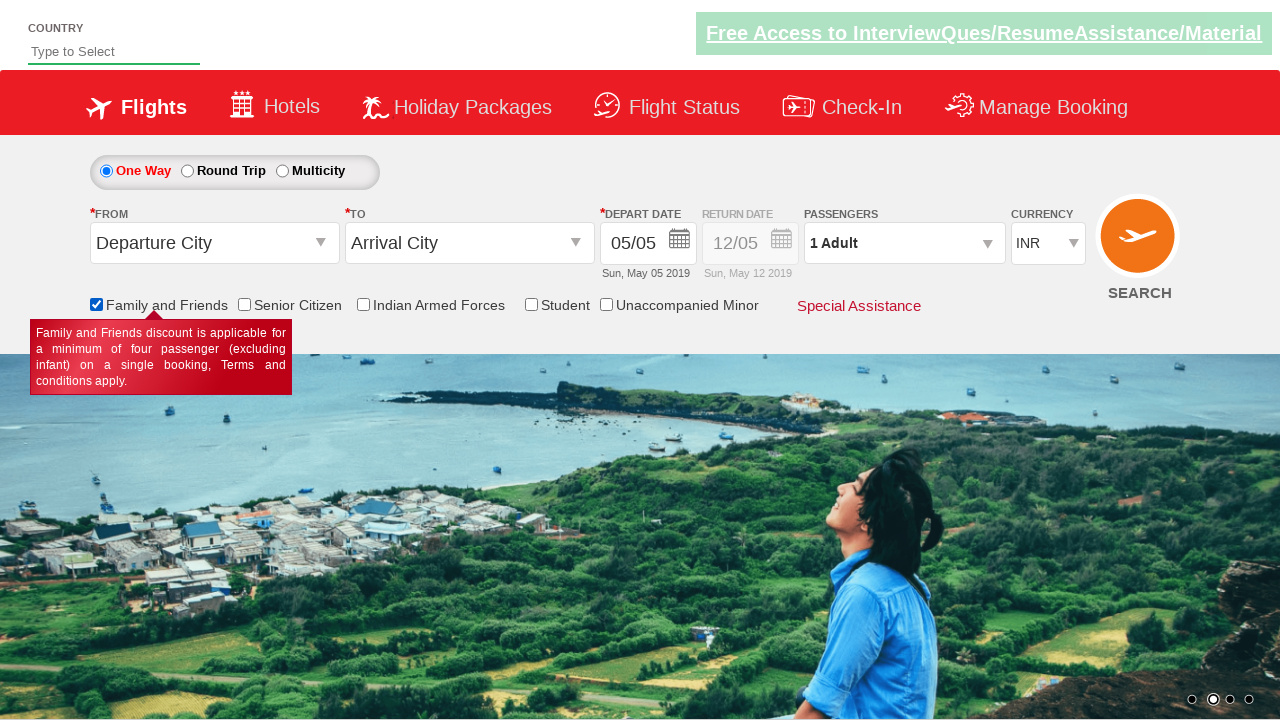

Counted 6 total checkboxes on the page
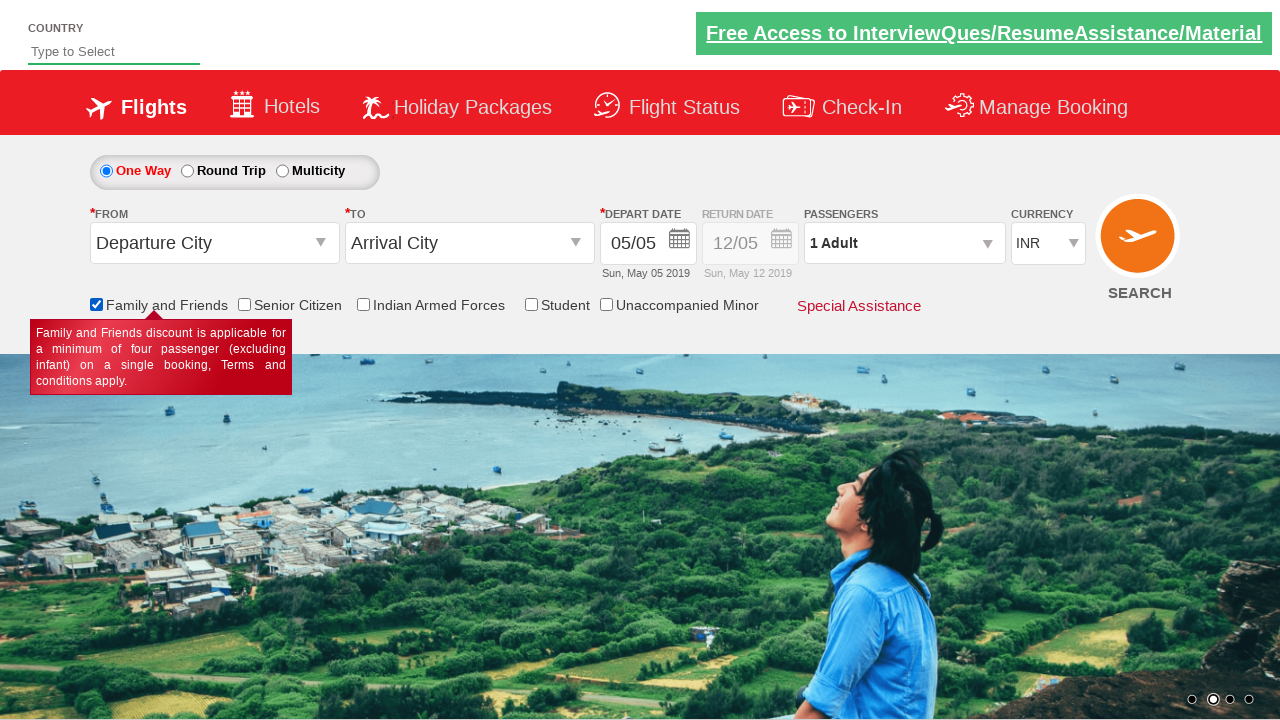

Located Div1 element
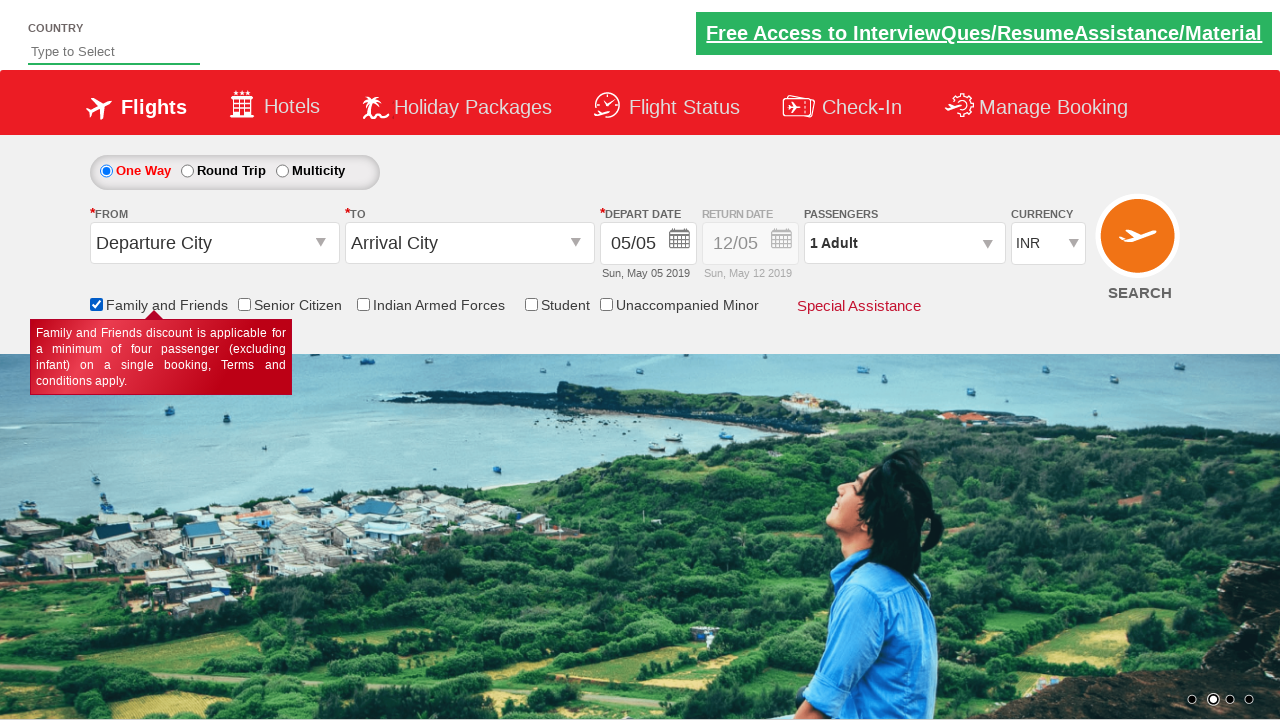

Retrieved Div1 style attribute before clicking radio button
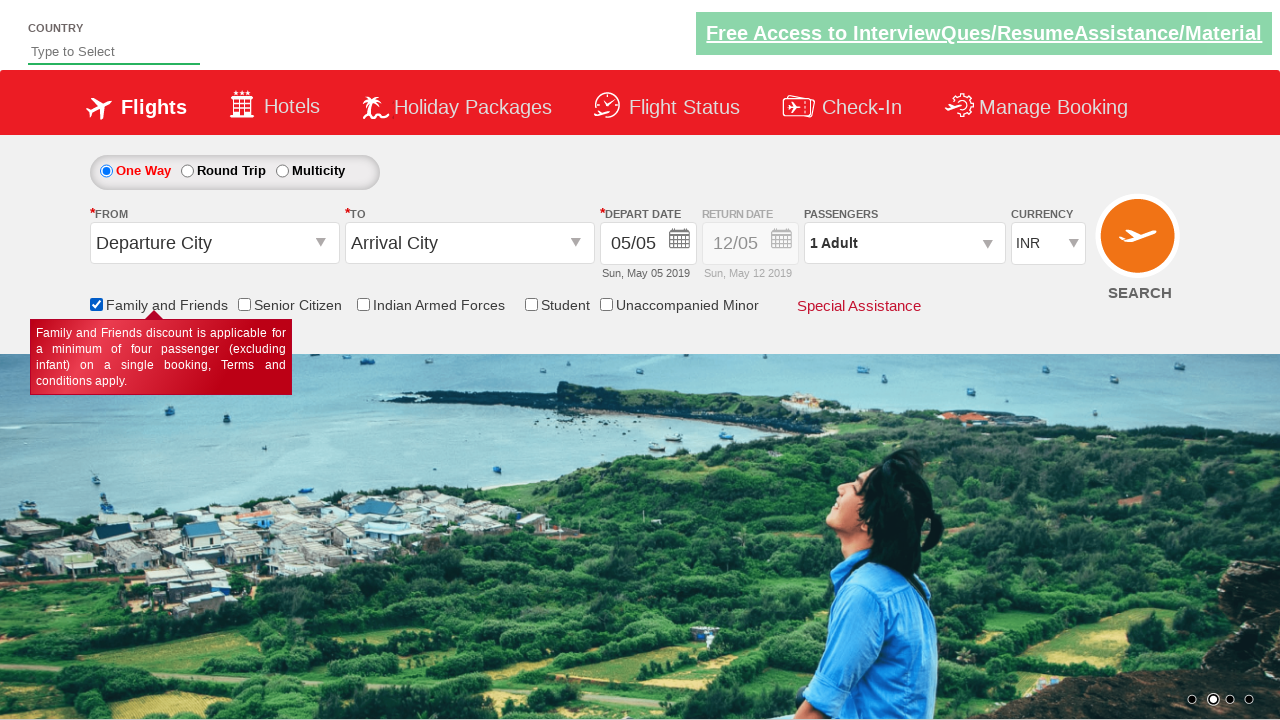

Clicked round trip radio button at (187, 171) on #ctl00_mainContent_rbtnl_Trip_1
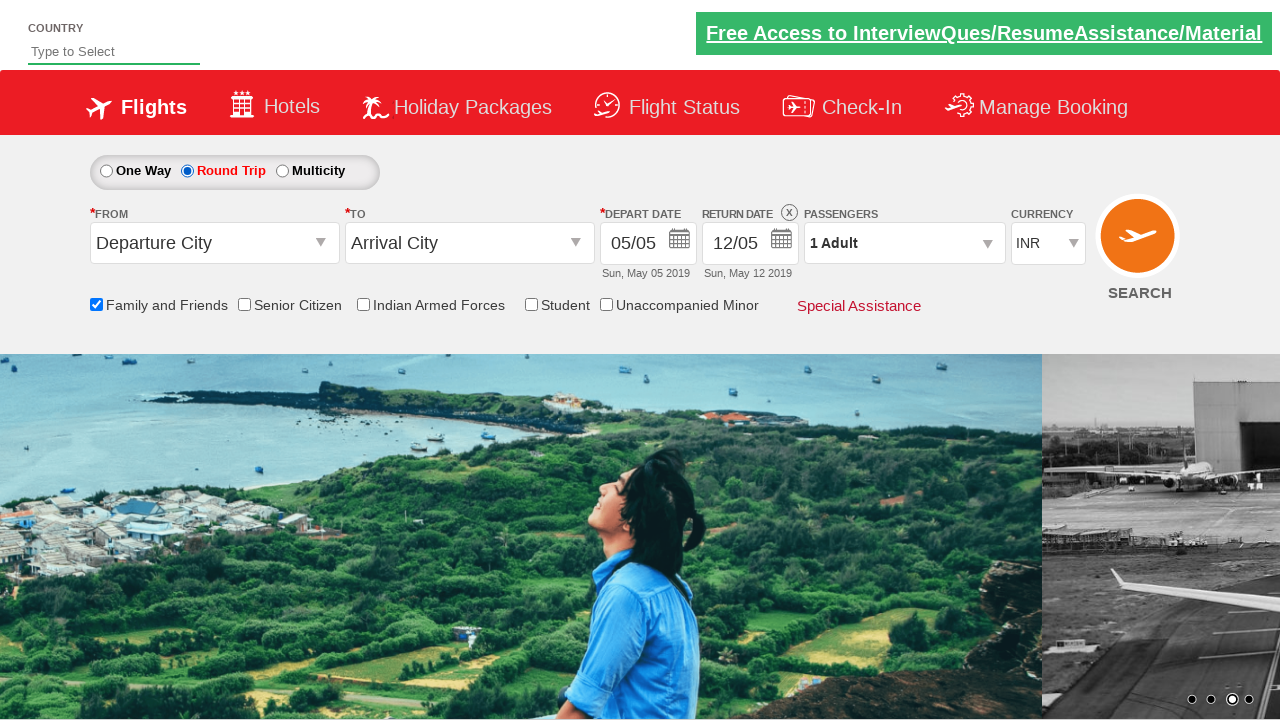

Retrieved Div1 style attribute after clicking radio button
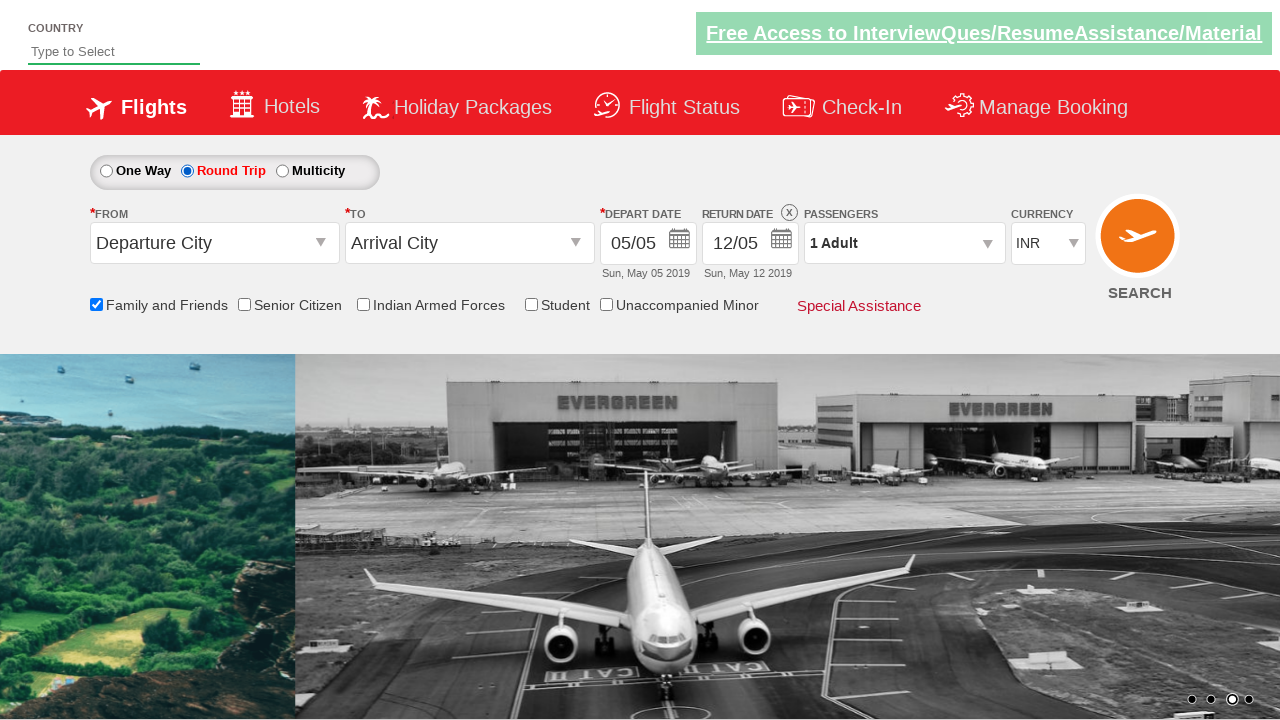

Verified Div1 is enabled after selecting round trip radio button
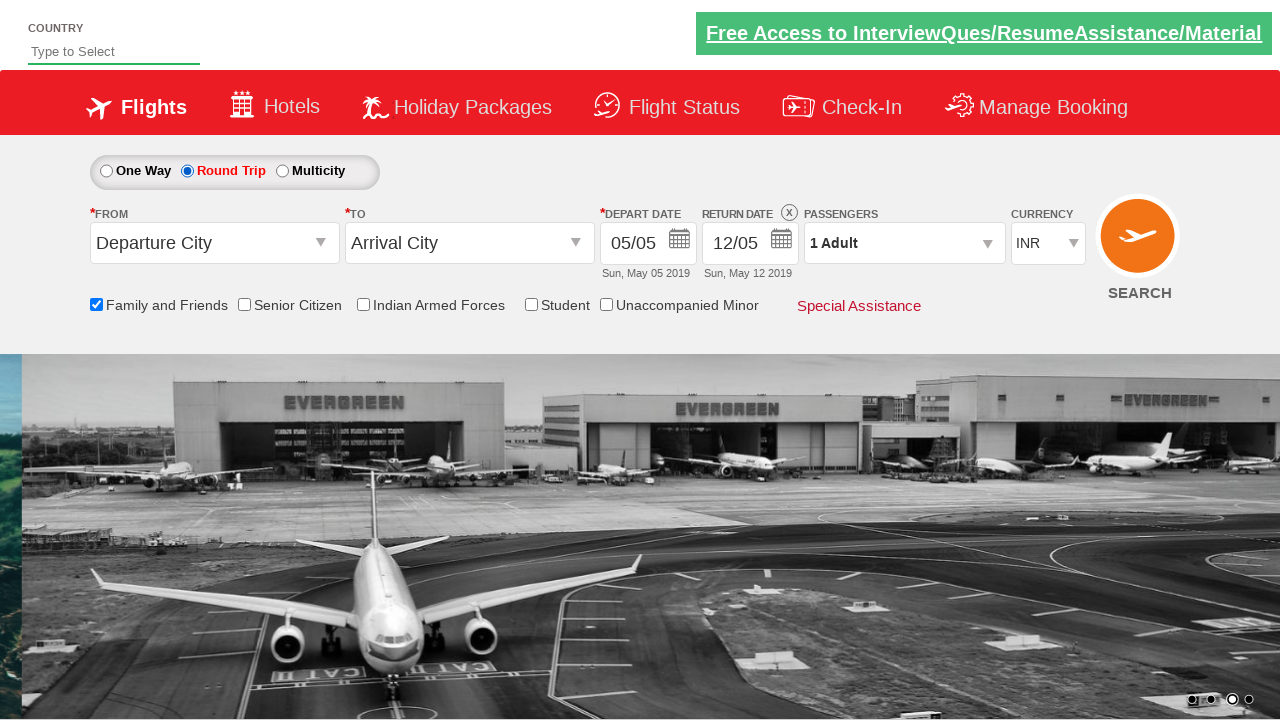

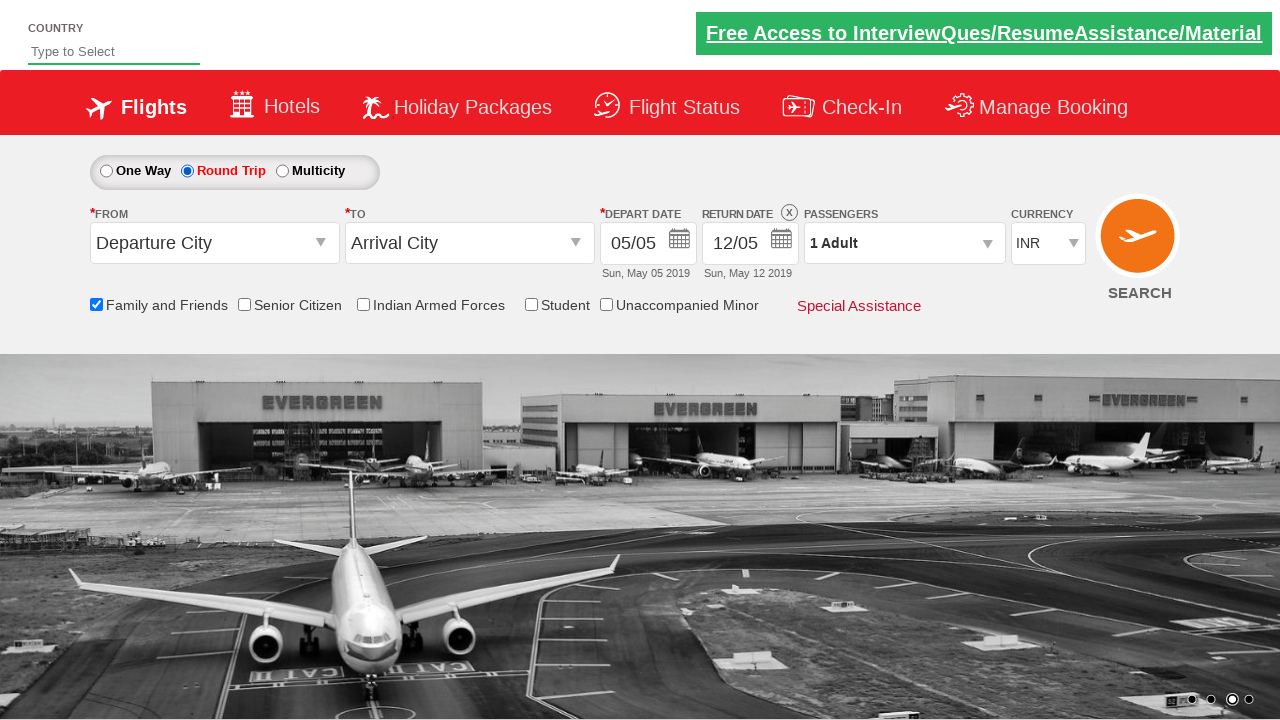